Tests the DemoQA practice form by filling in personal information fields (first name, last name, email, gender, phone number) and submitting the form, then verifying the success modal appears.

Starting URL: https://demoqa.com/automation-practice-form

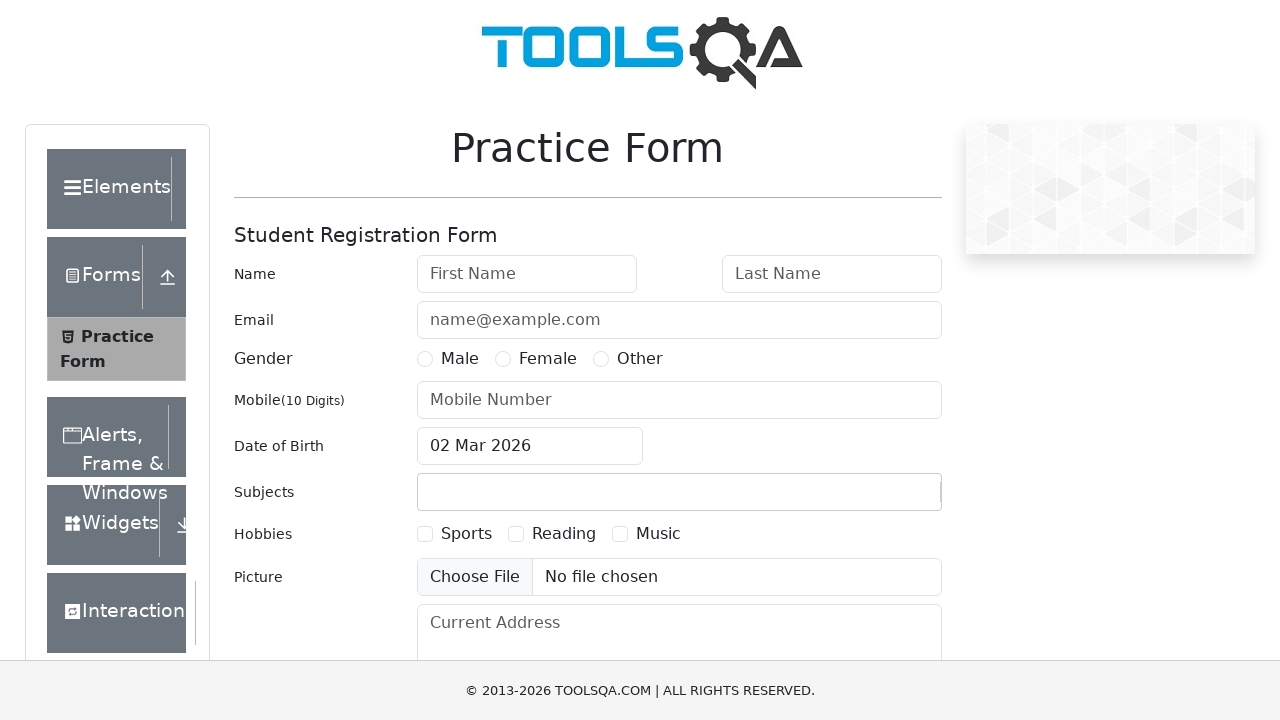

Filled first name field with 'John' on #firstName
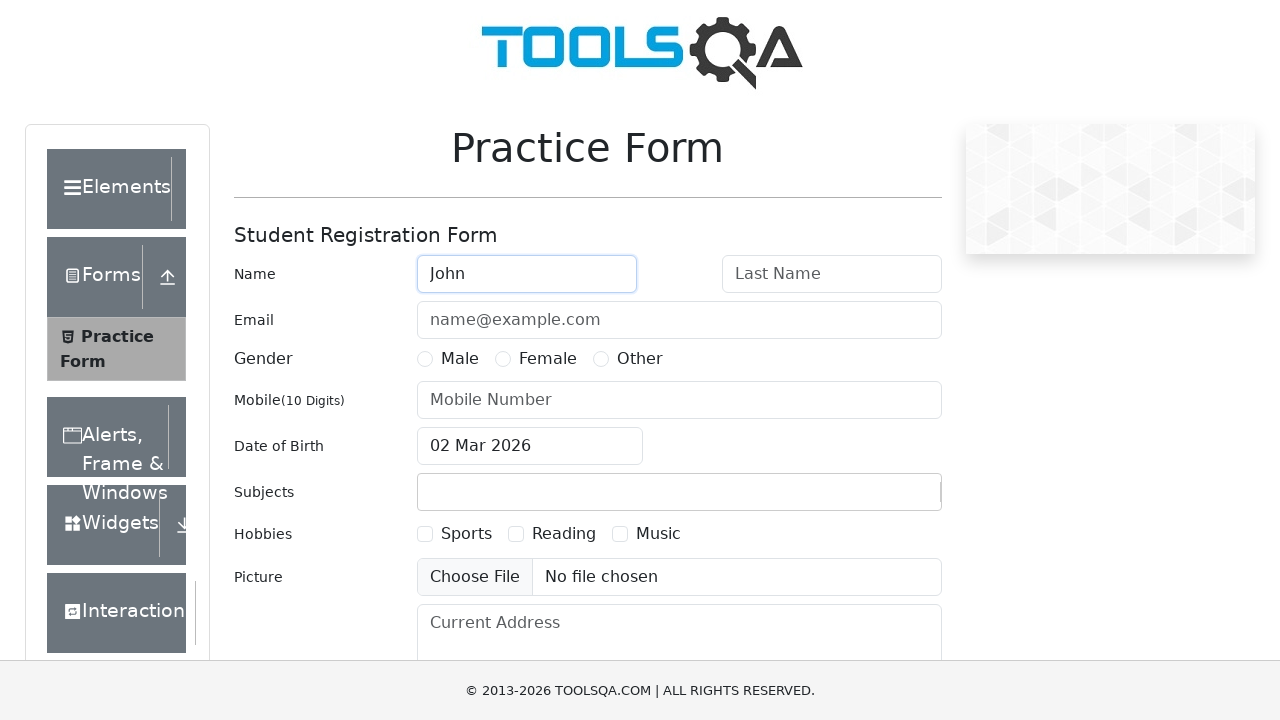

Filled last name field with 'Doe' on #lastName
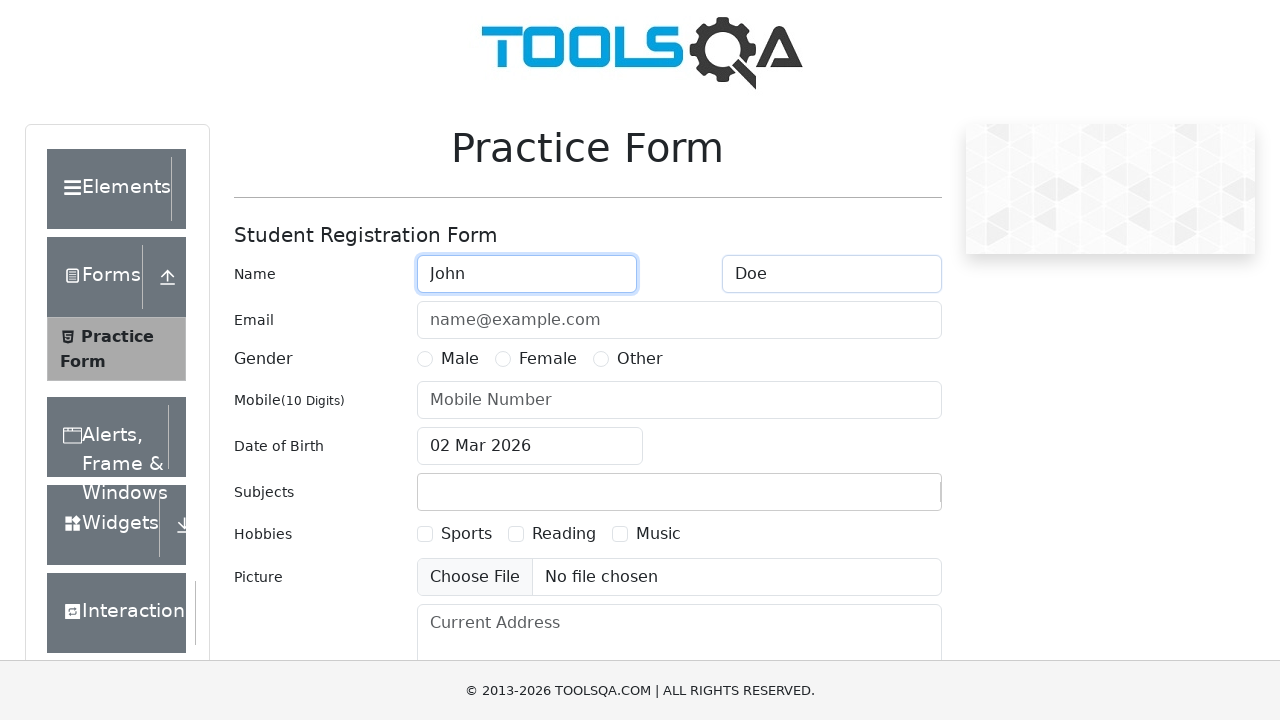

Filled email field with 'testuser503@example.com' on #userEmail
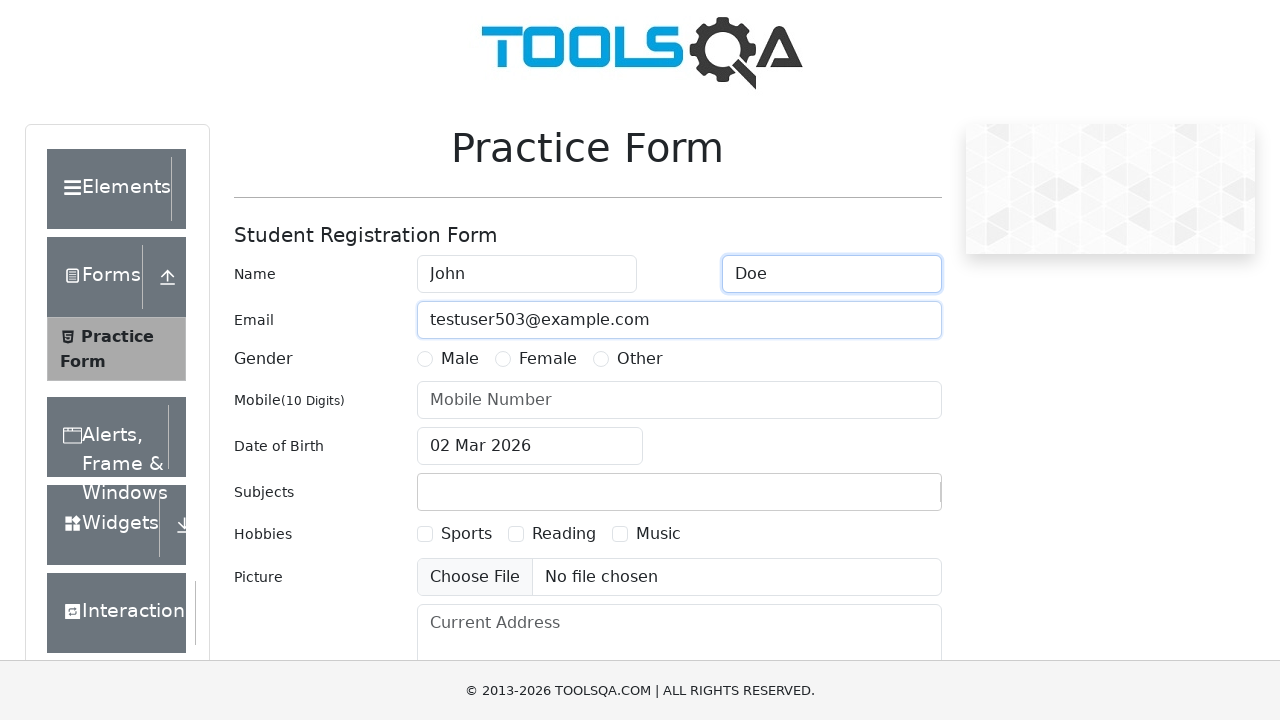

Selected 'Male' gender option at (425, 359) on input[name="gender"][value="Male"]
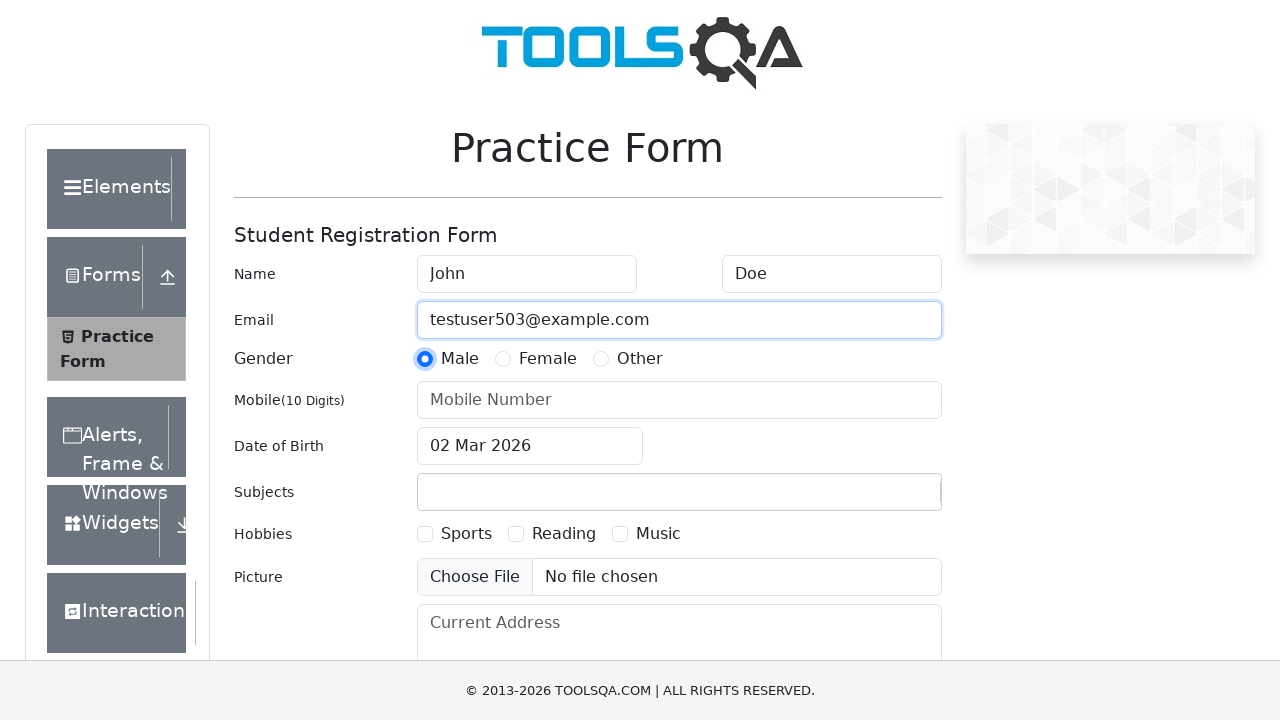

Filled phone number field with '1234567890' on #userNumber
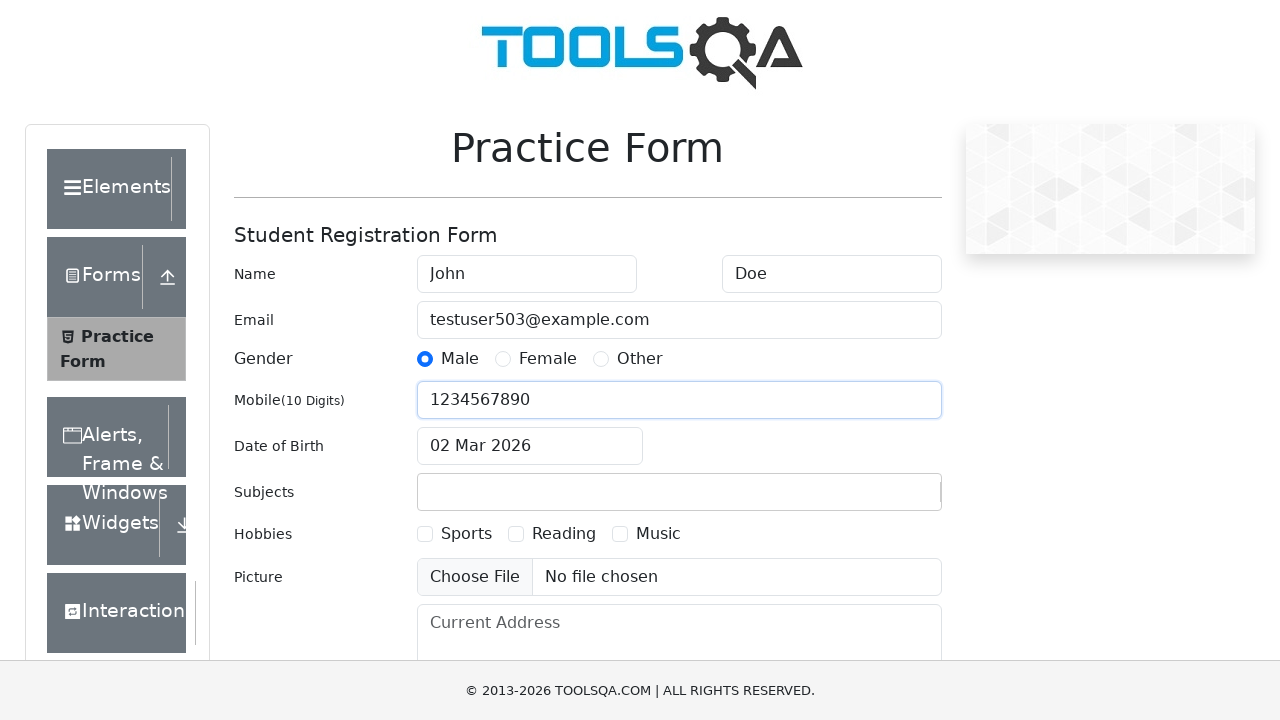

Clicked submit button to submit the form at (885, 499) on #submit
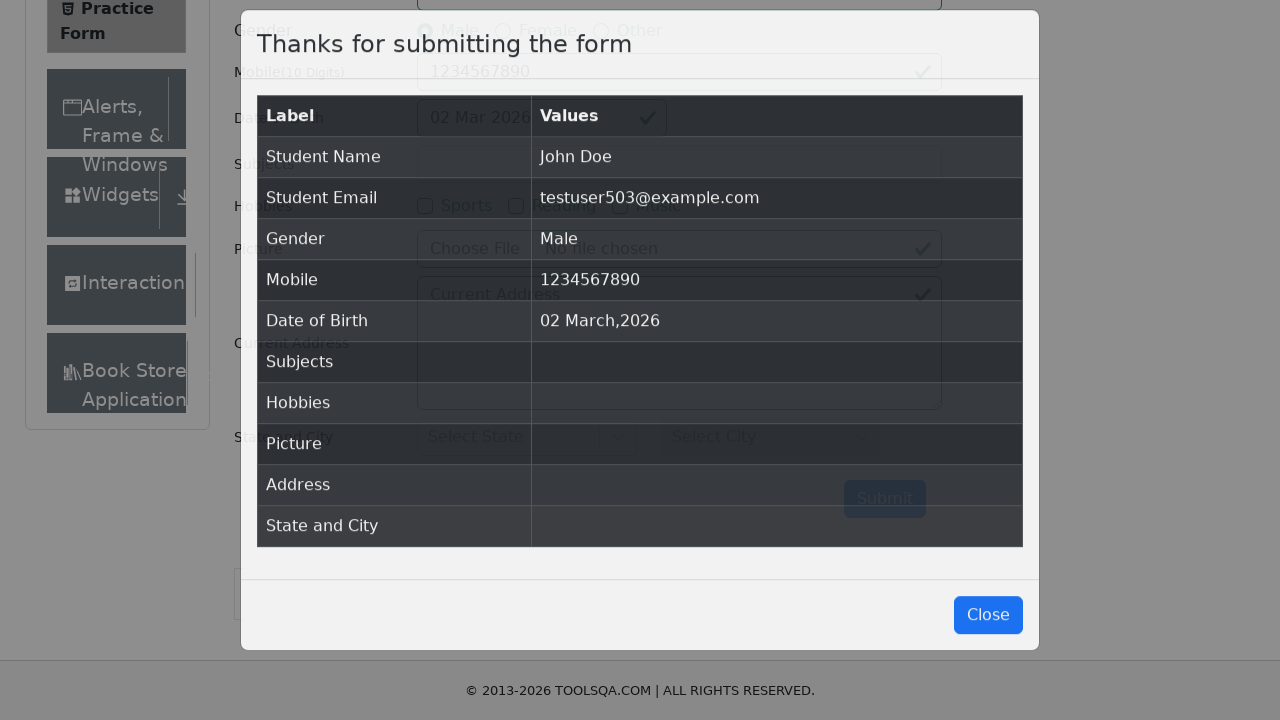

Success modal appeared
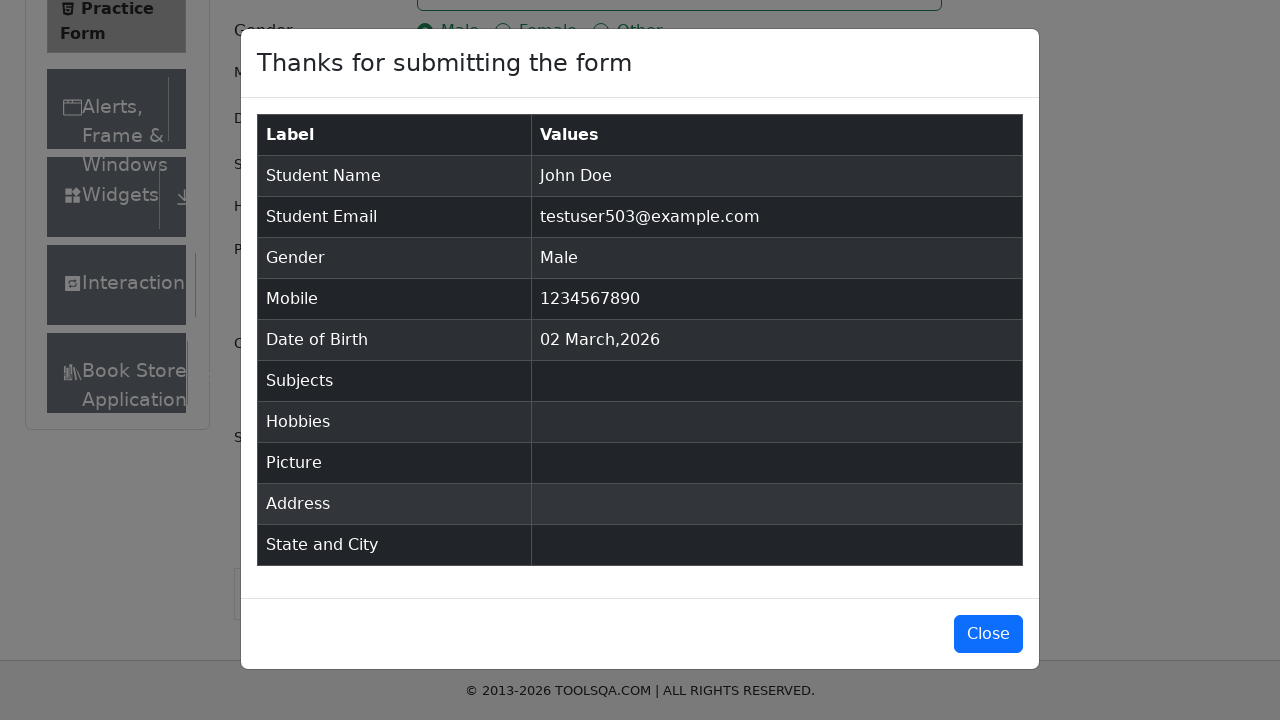

Closed the success modal at (988, 634) on #closeLargeModal
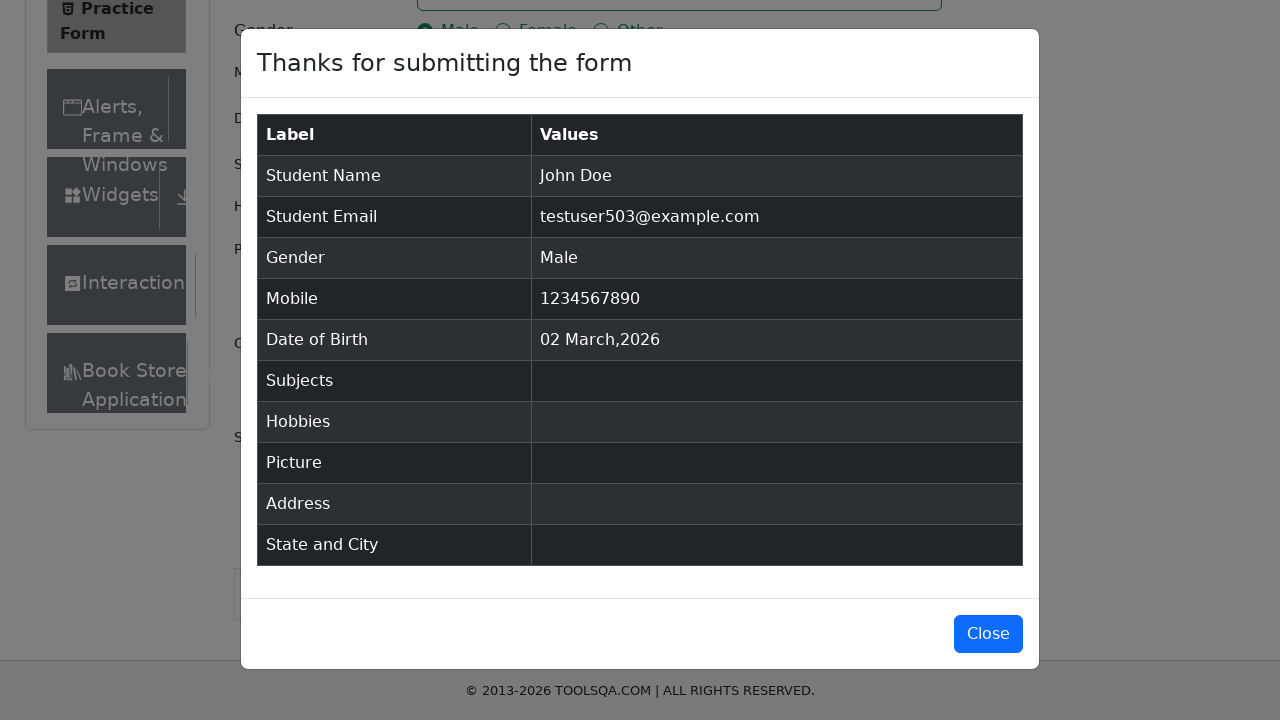

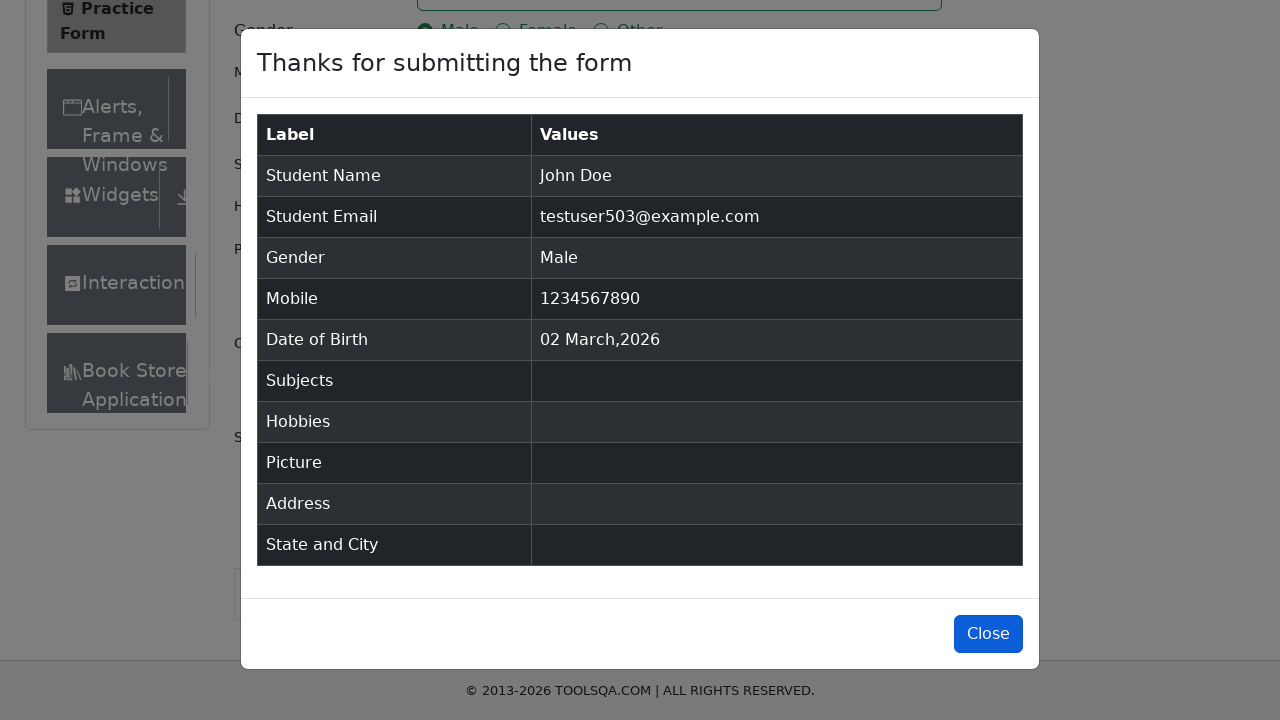